Tests various scrolling operations on the Selenium documentation website, including scrolling up/down by pixels, scrolling to page extremes, and scrolling to a specific element

Starting URL: https://selenium.dev/

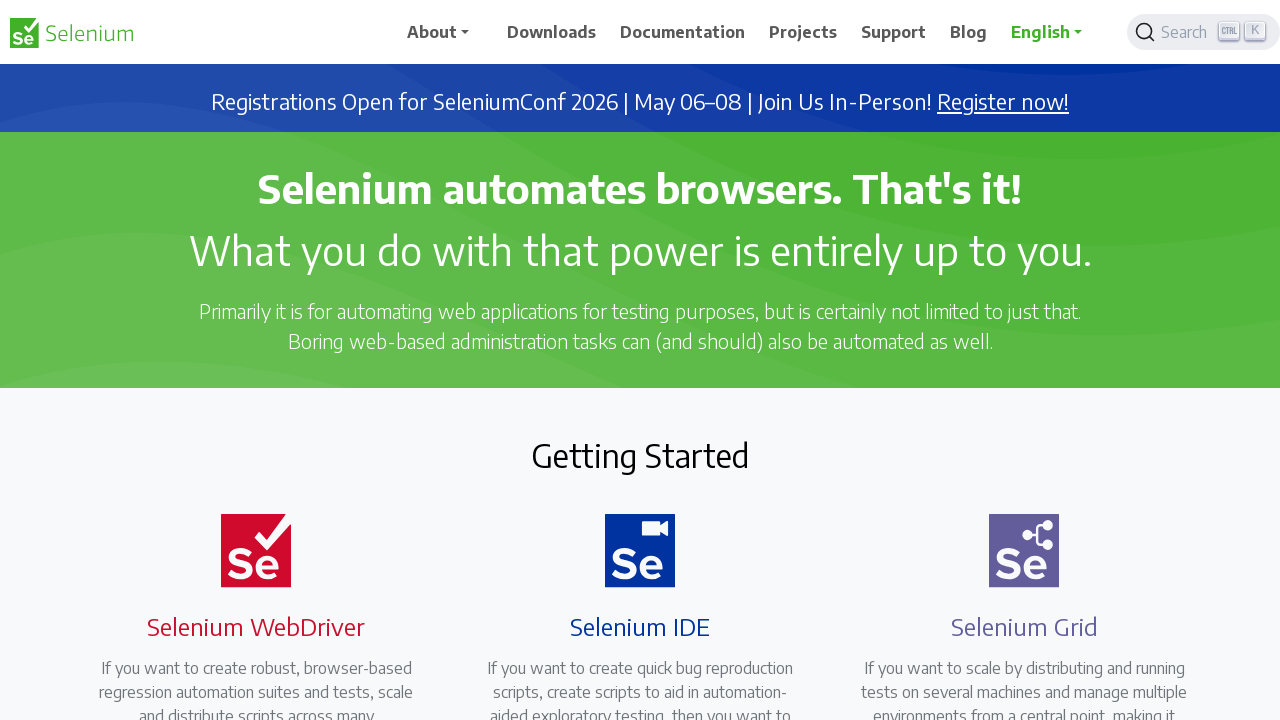

Scrolled down by 1000 pixels
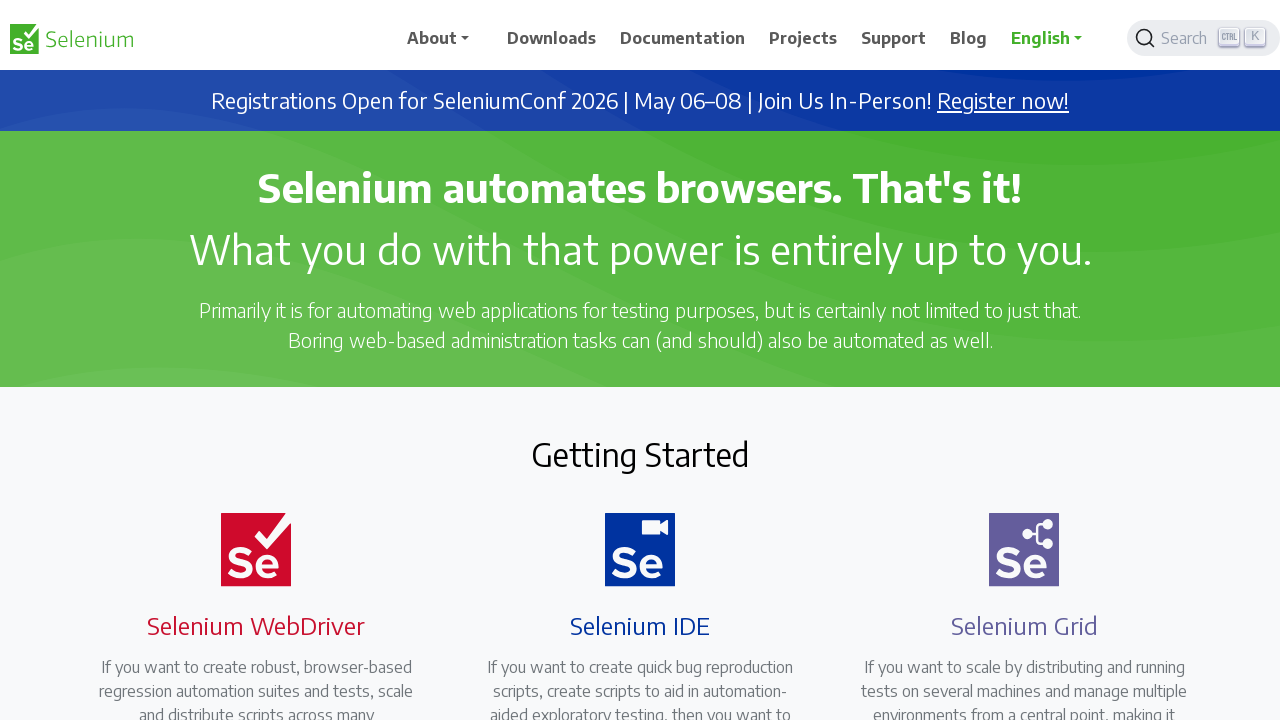

Waited 1000ms for scroll animation to complete
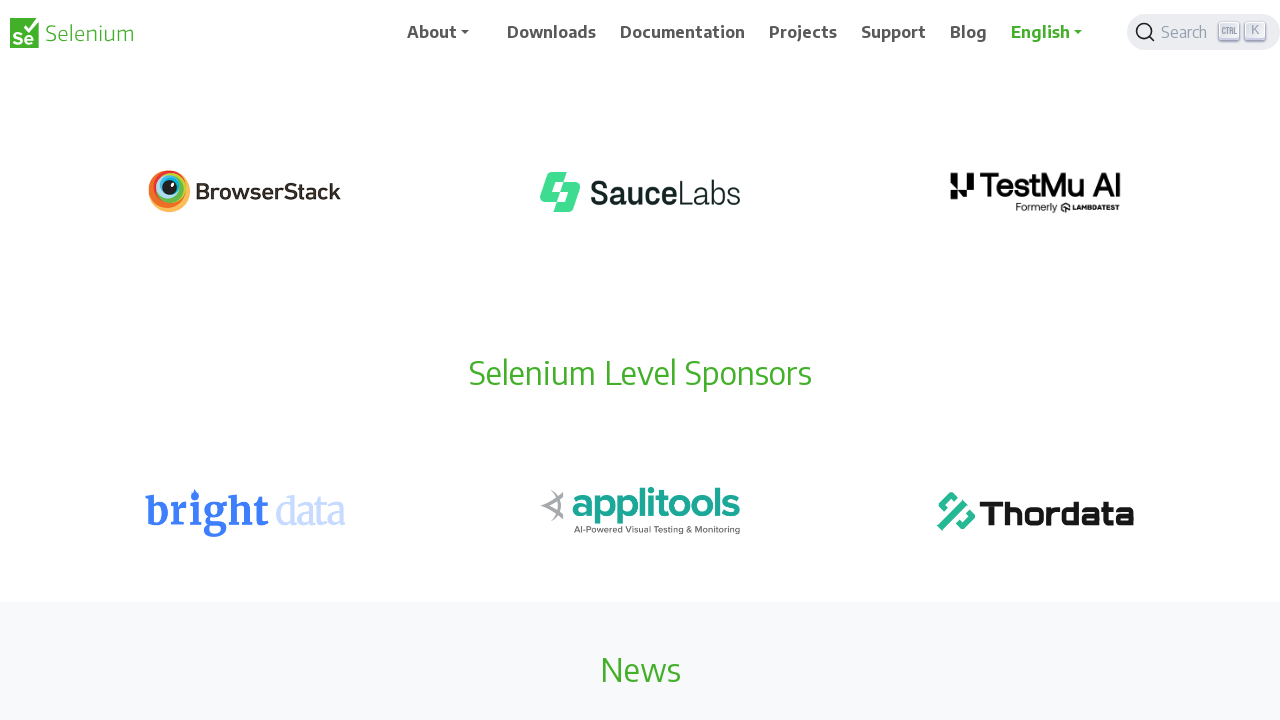

Scrolled up by 1000 pixels
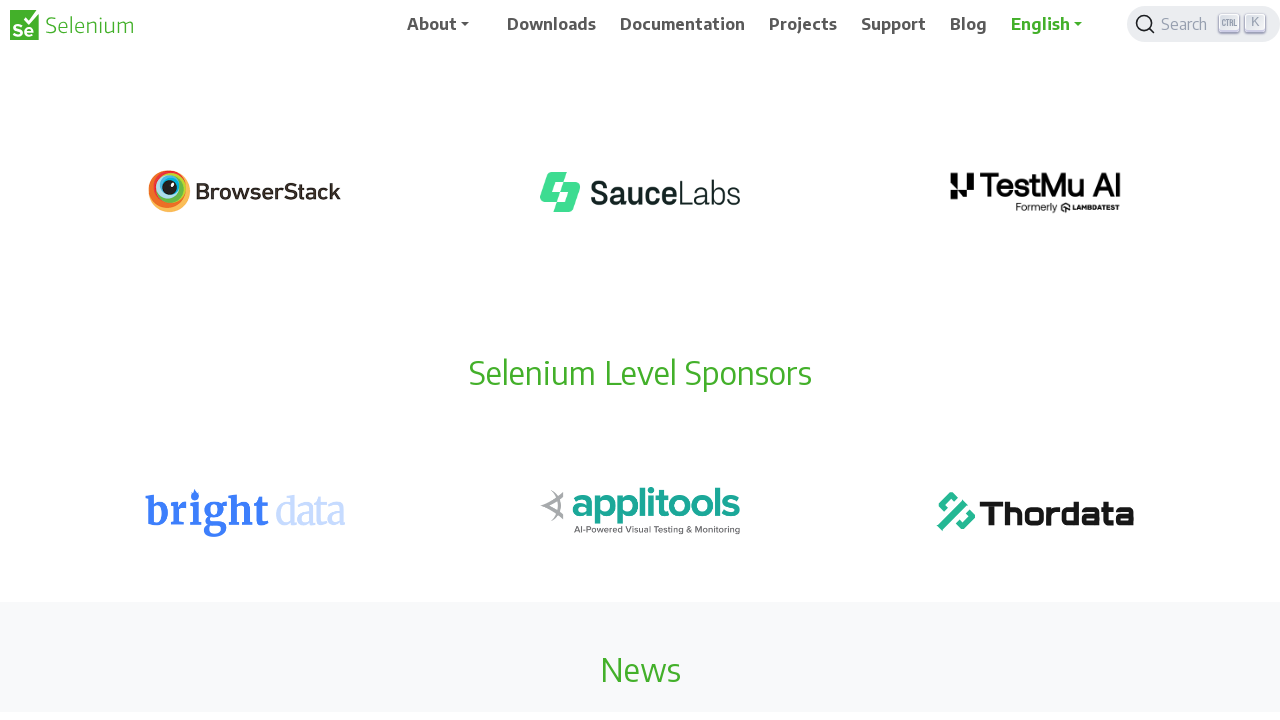

Waited 1000ms for scroll animation to complete
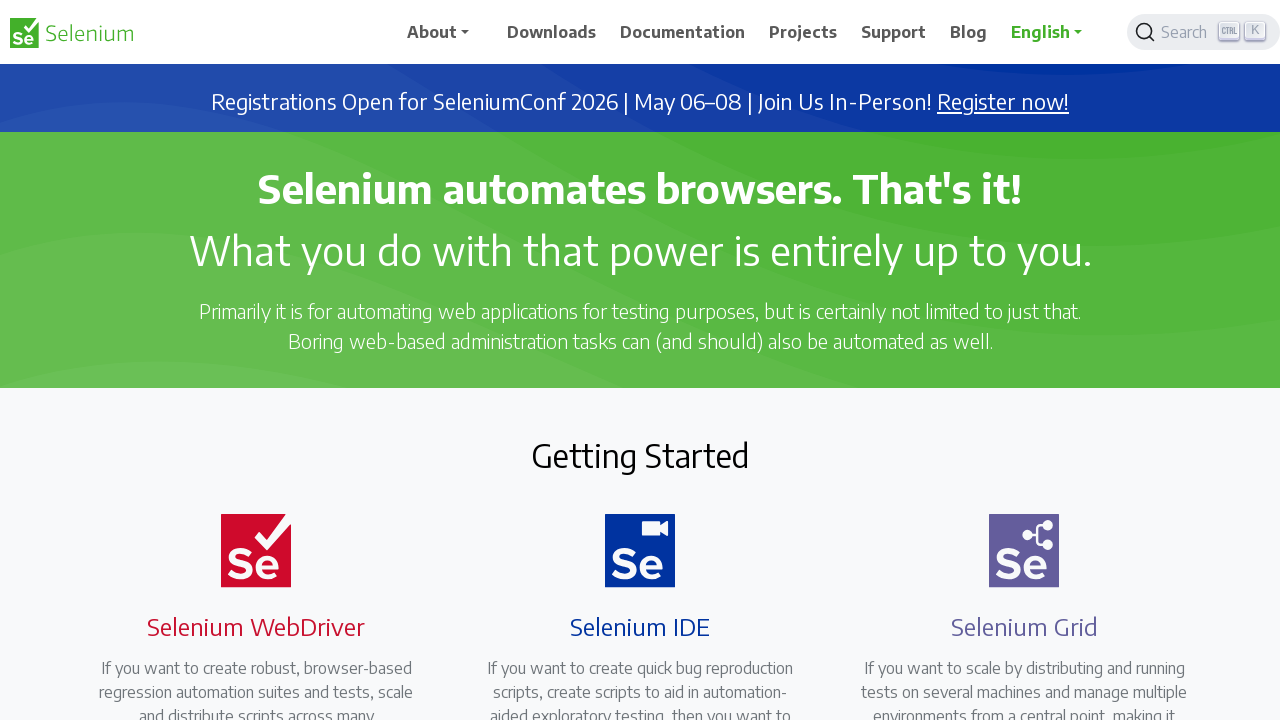

Scrolled to bottom of page
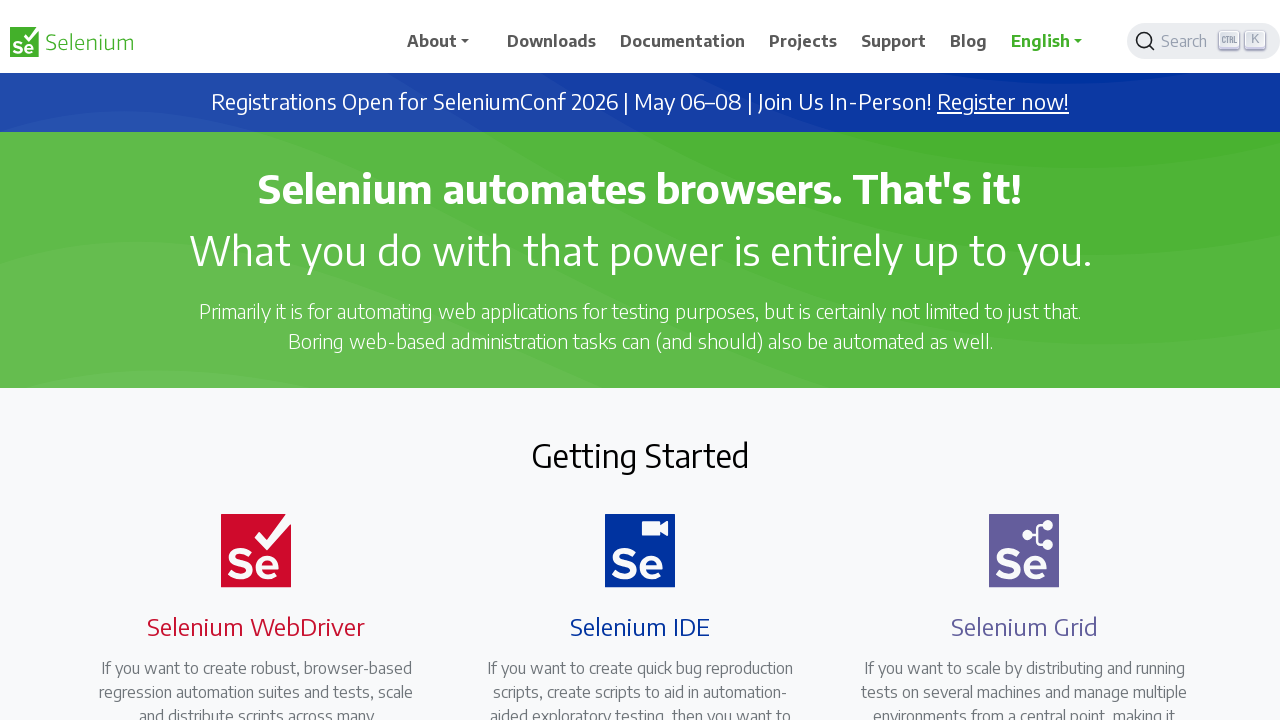

Waited 1000ms for scroll animation to complete
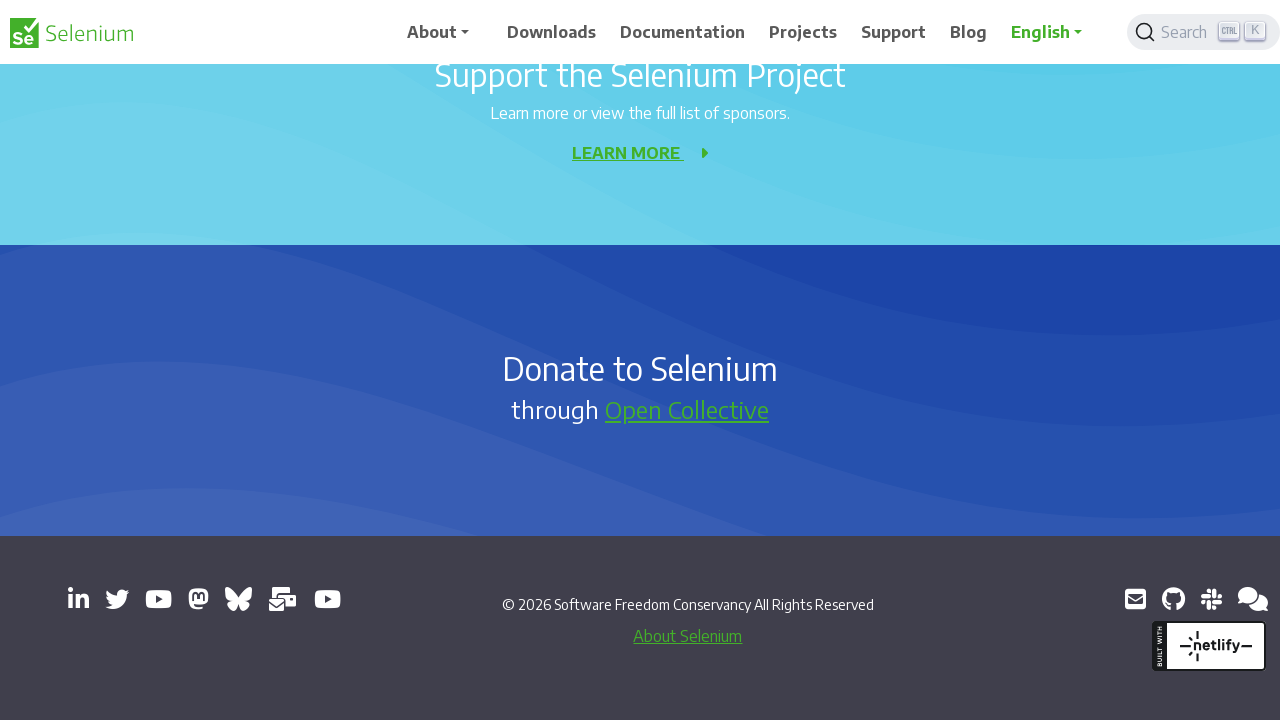

Scrolled to top of page
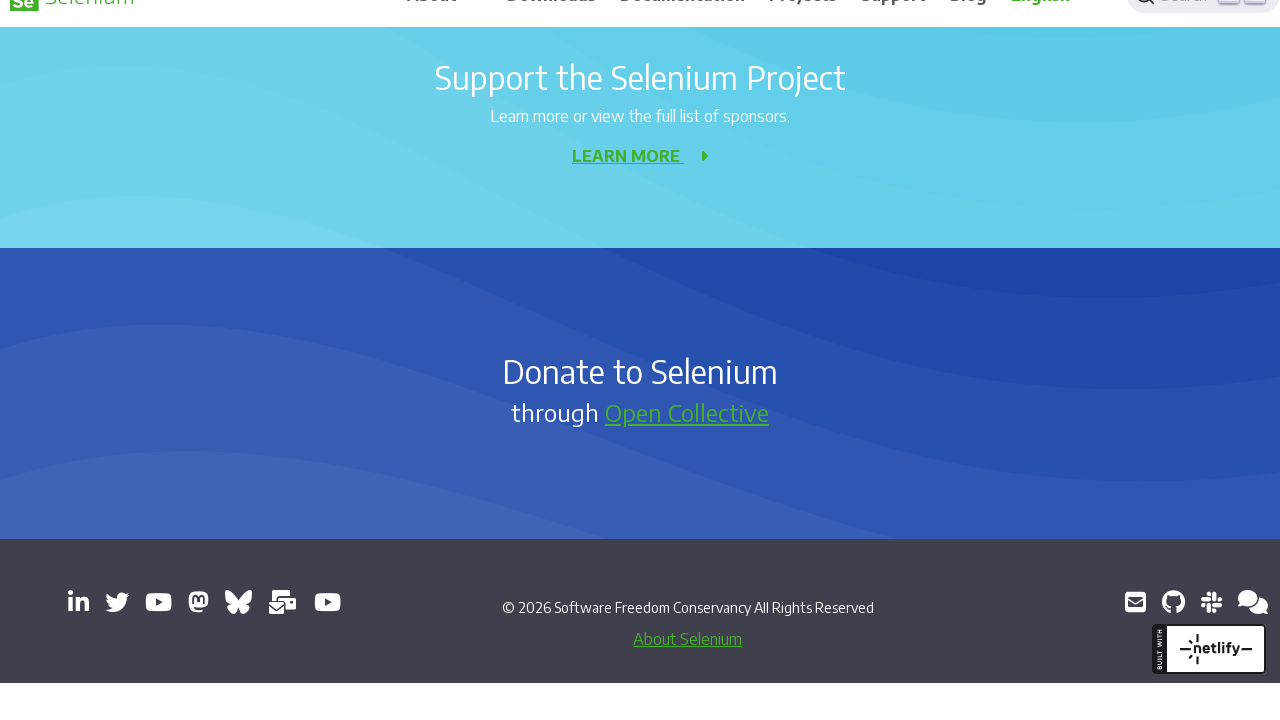

Waited 1000ms for scroll animation to complete
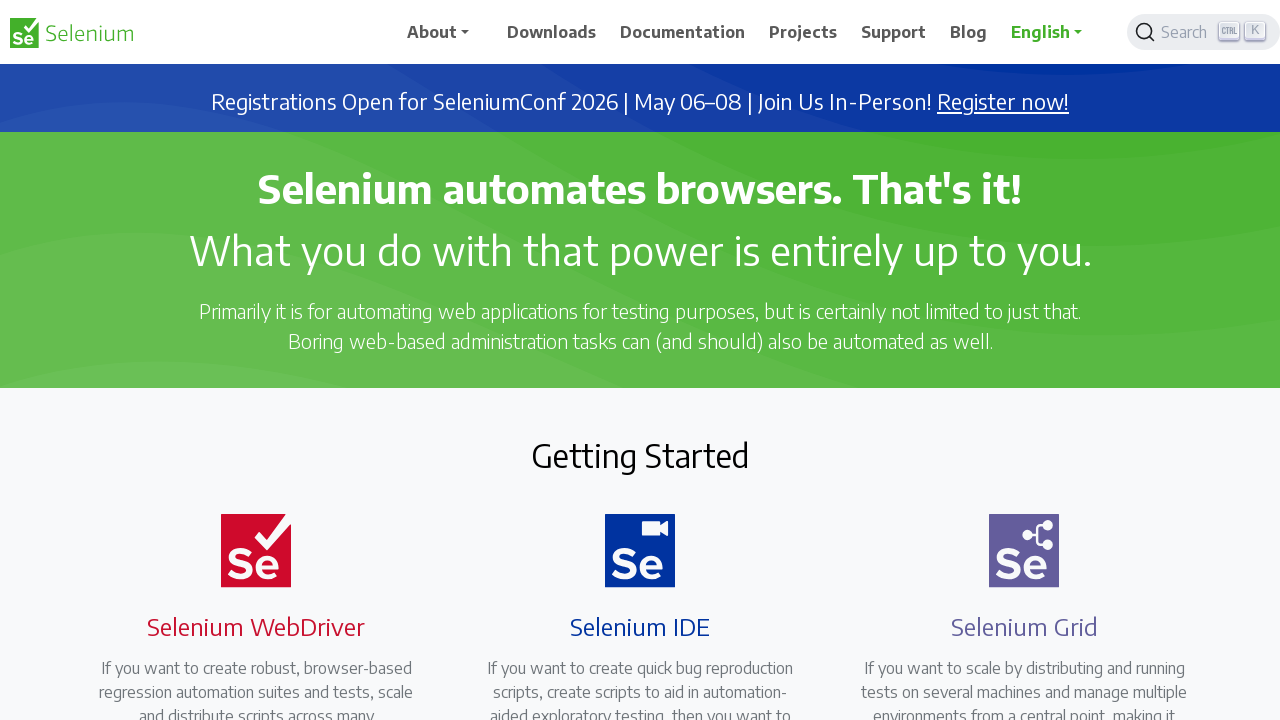

Located the News section element
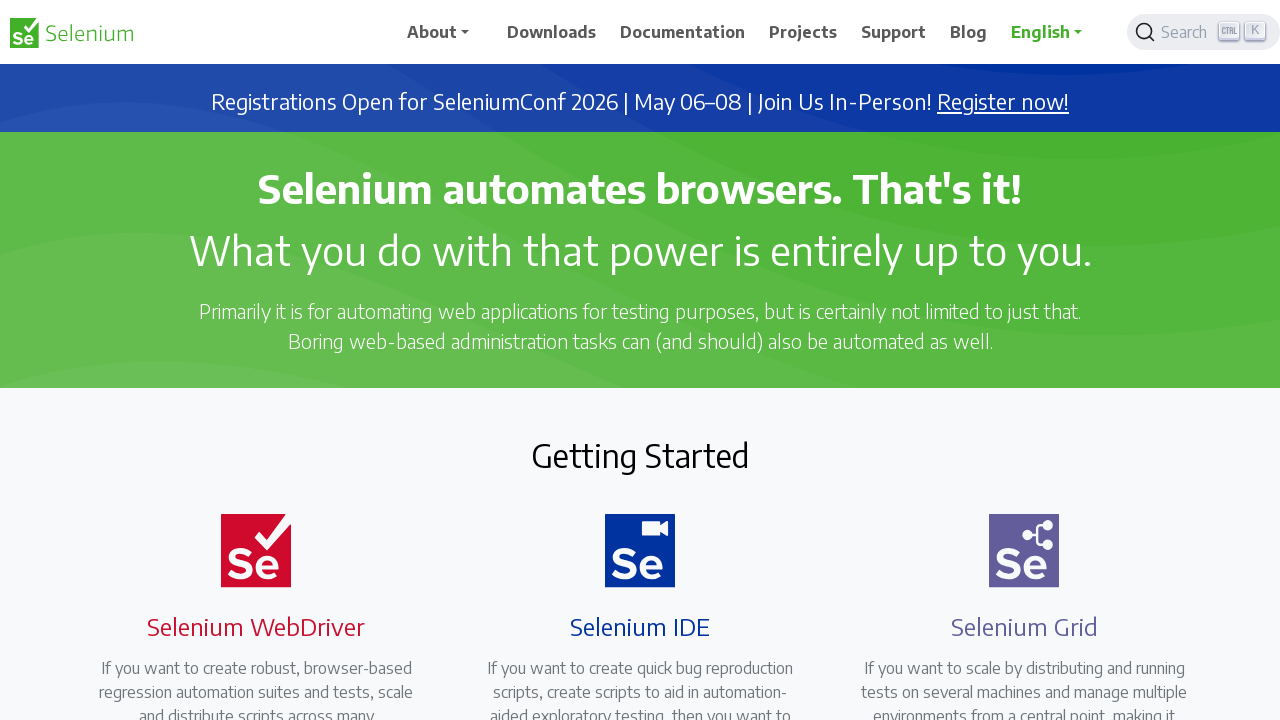

Scrolled to News section element
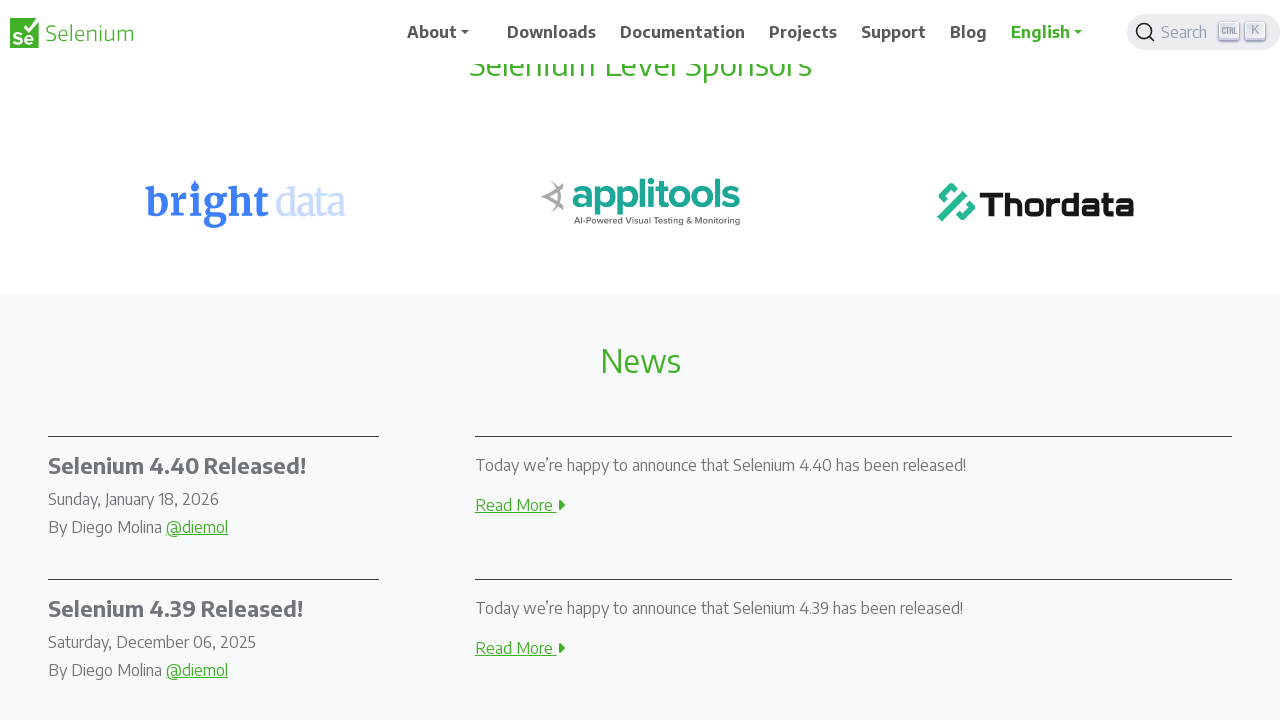

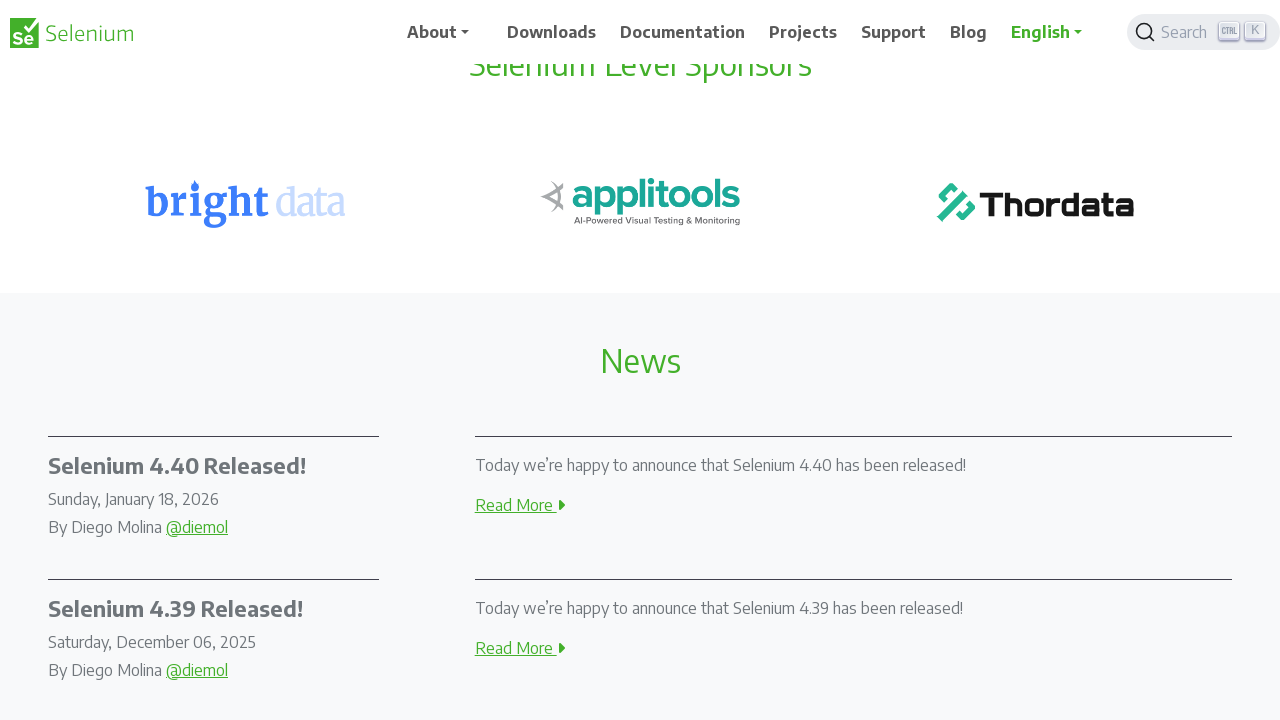